Tests autocomplete functionality by typing a partial country name and navigating through suggestions using keyboard arrow keys

Starting URL: https://rahulshettyacademy.com/AutomationPractice/

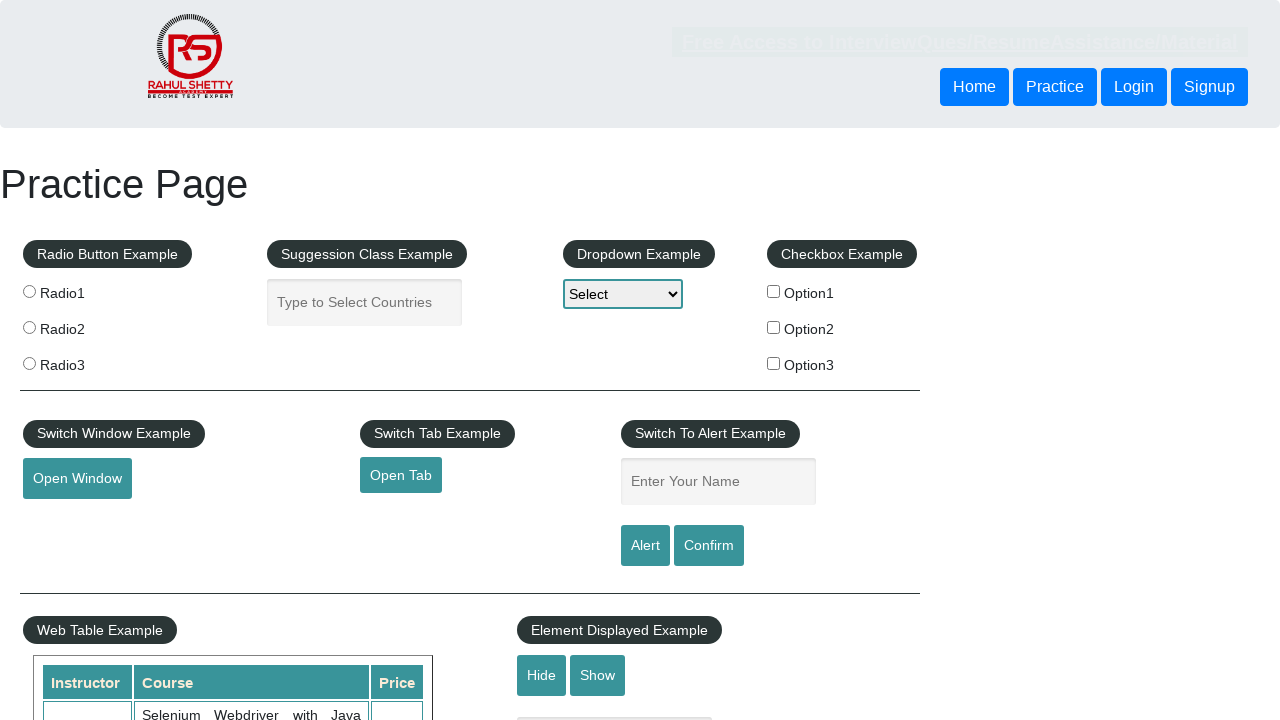

Typed 'aus' in autocomplete field on #autocomplete
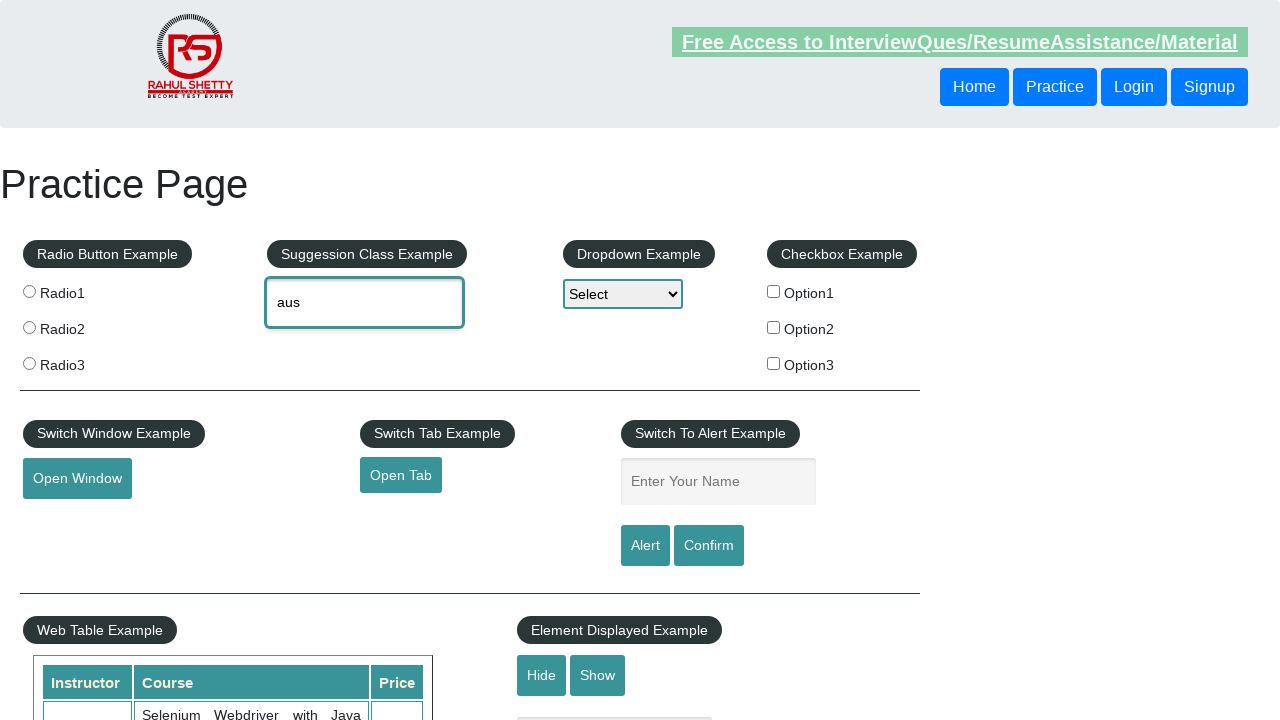

Waited 1000ms for autocomplete suggestions to appear
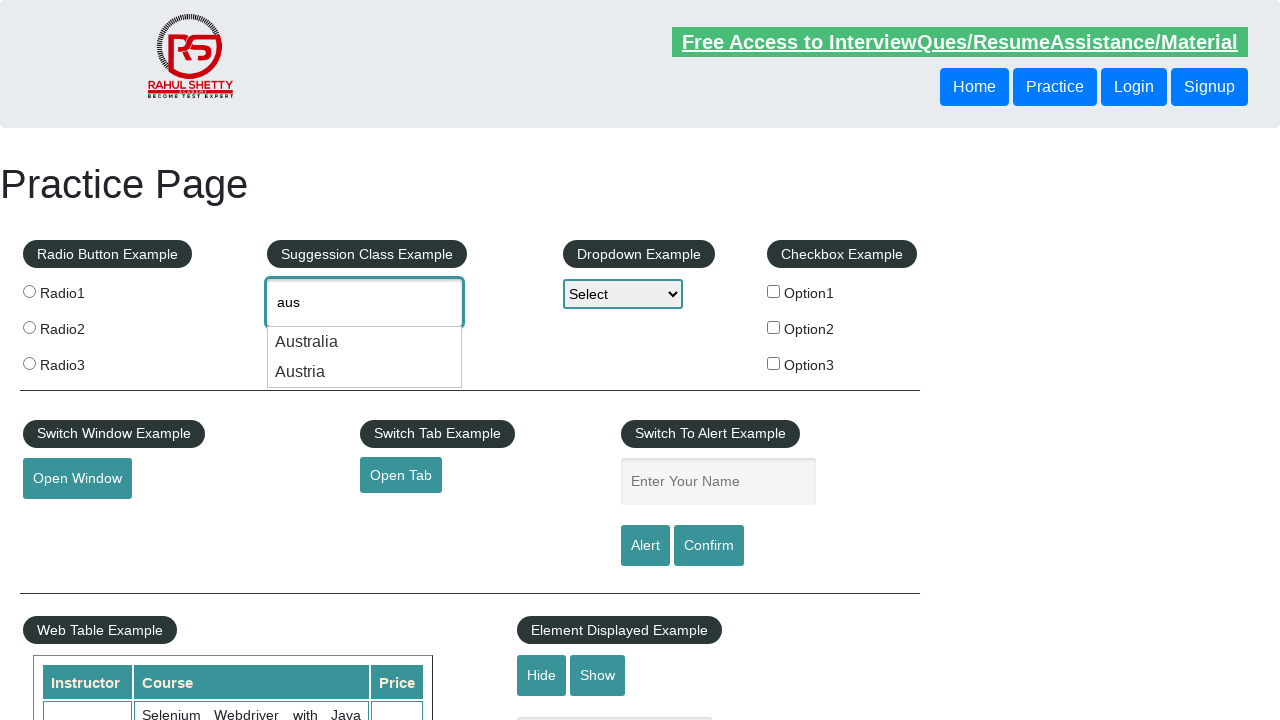

Pressed ArrowDown to navigate to first suggestion on #autocomplete
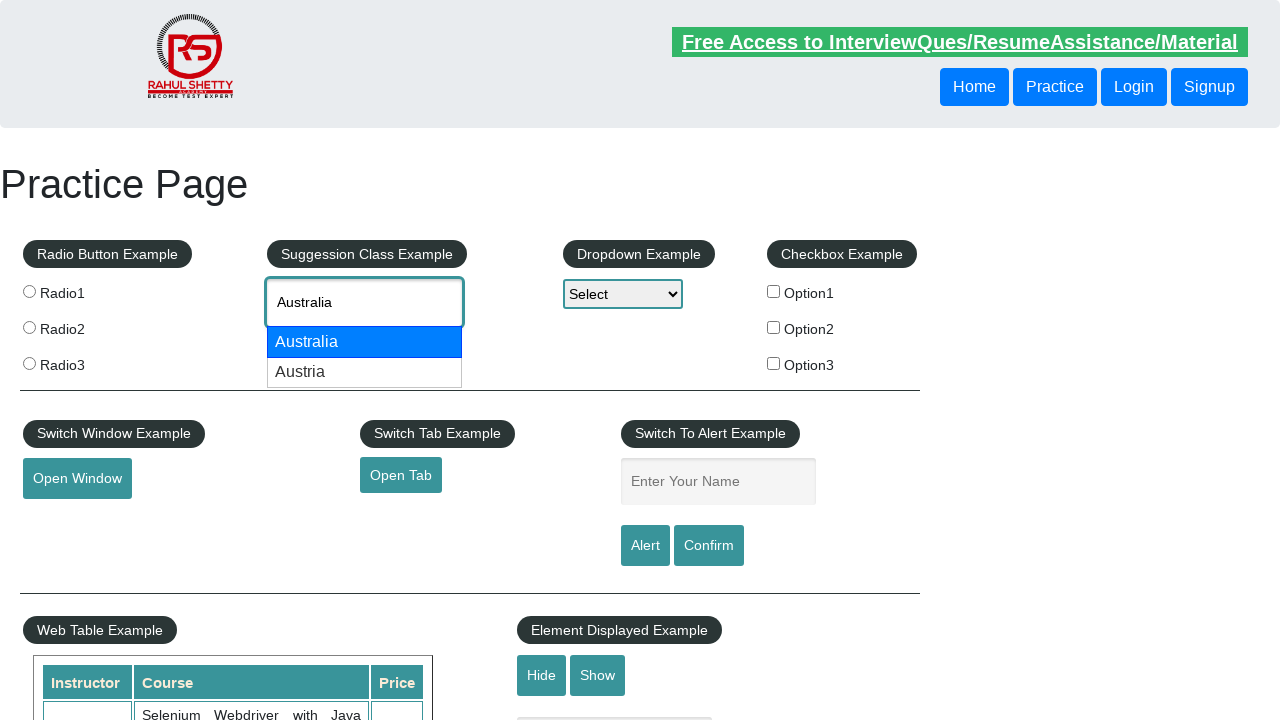

Pressed ArrowDown to navigate to second suggestion on #autocomplete
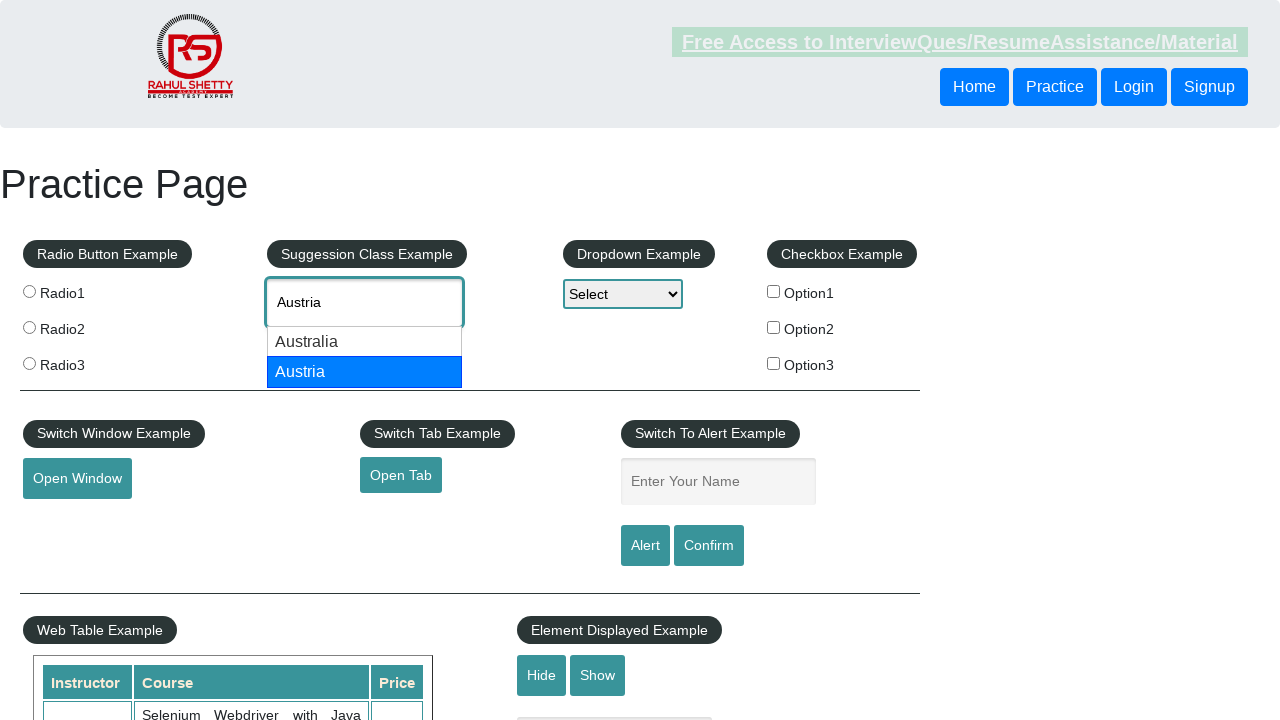

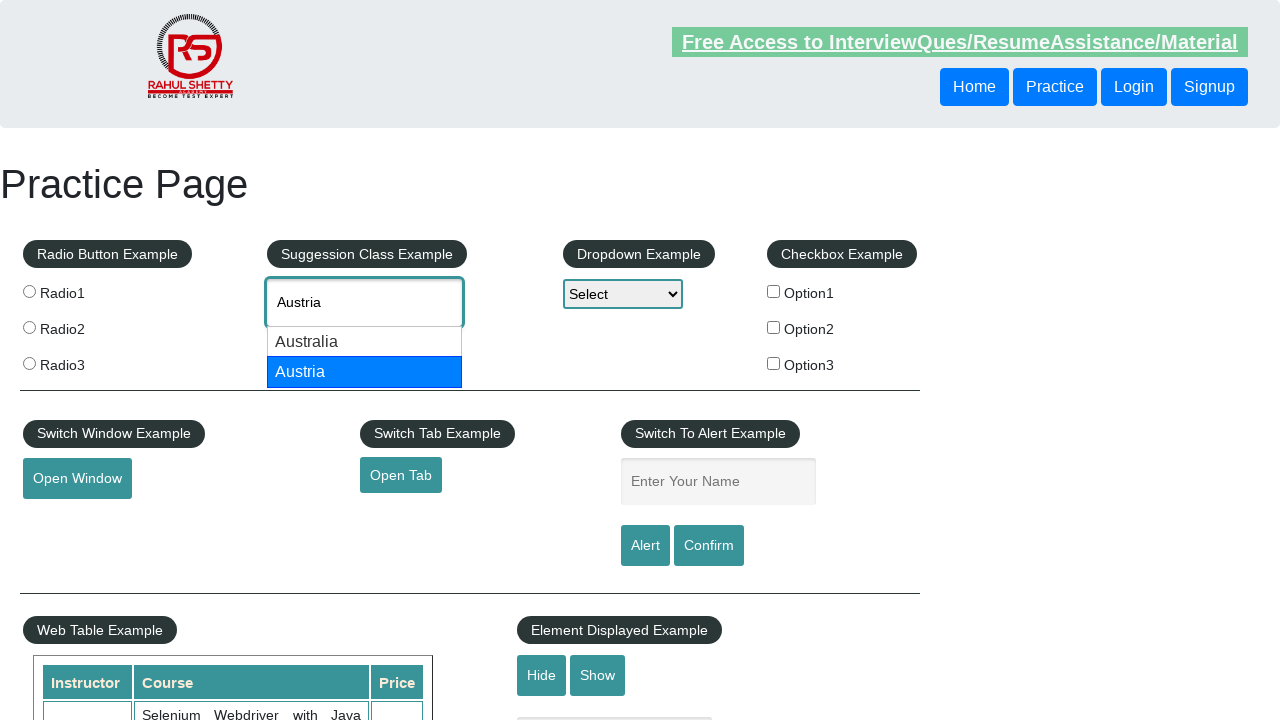